Tests drag and drop functionality by dragging an element and dropping it into a target area within an iframe

Starting URL: https://jqueryui.com/droppable/

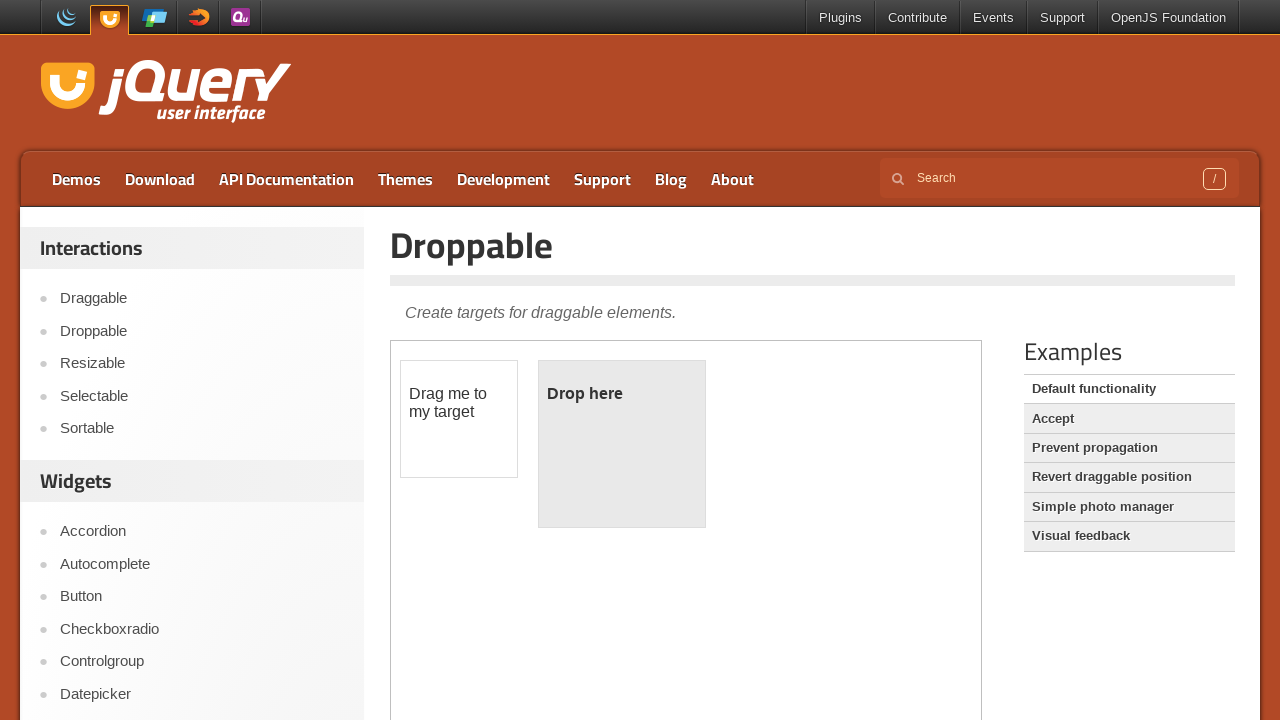

Located the iframe containing drag and drop elements
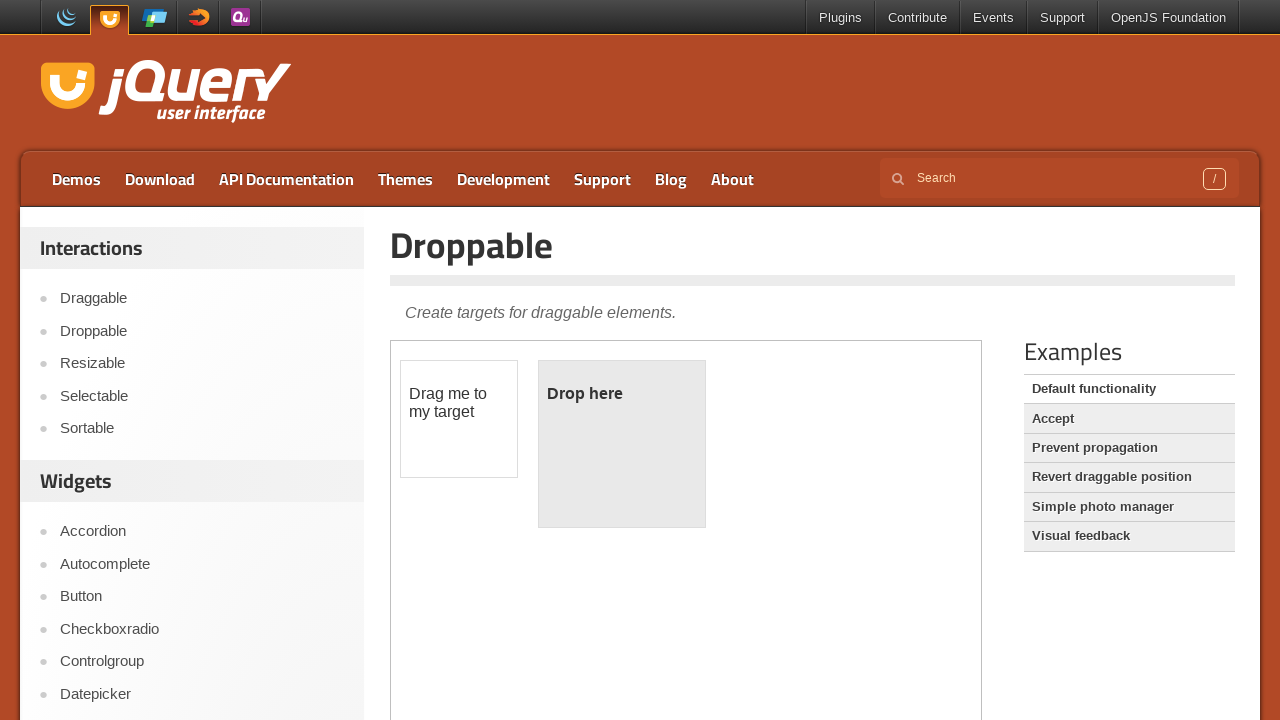

Located the draggable element
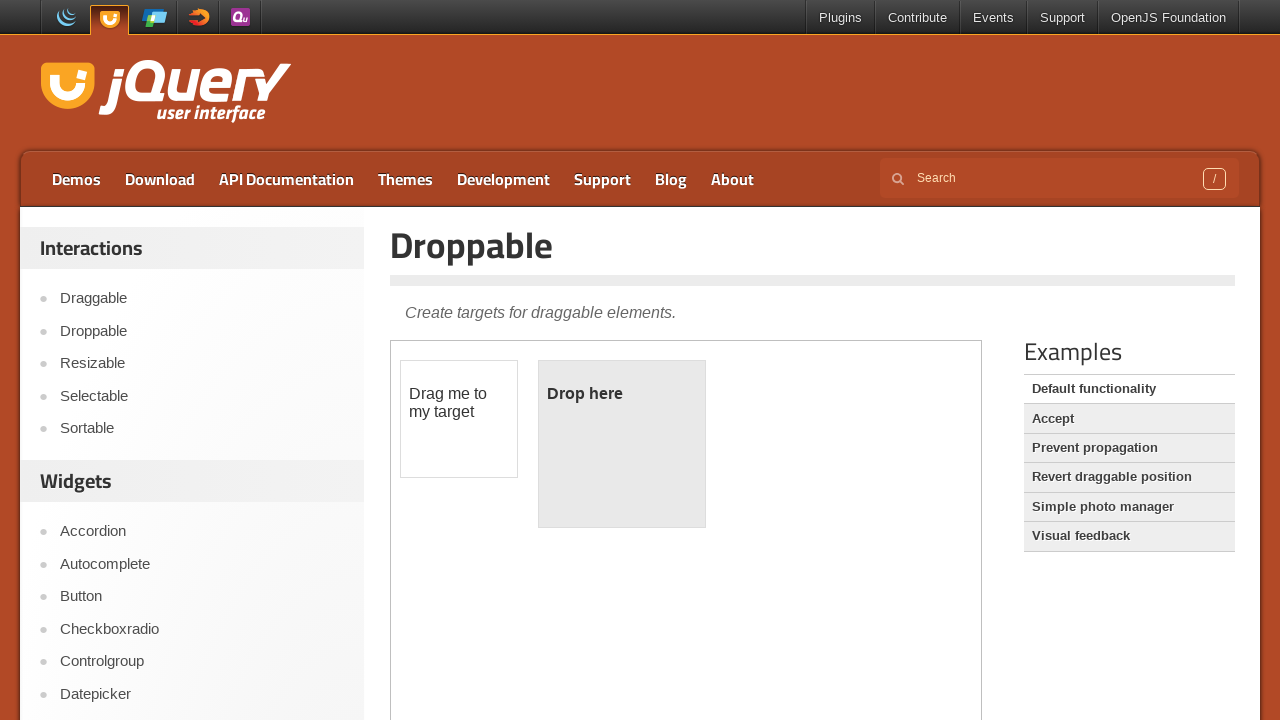

Located the droppable target element
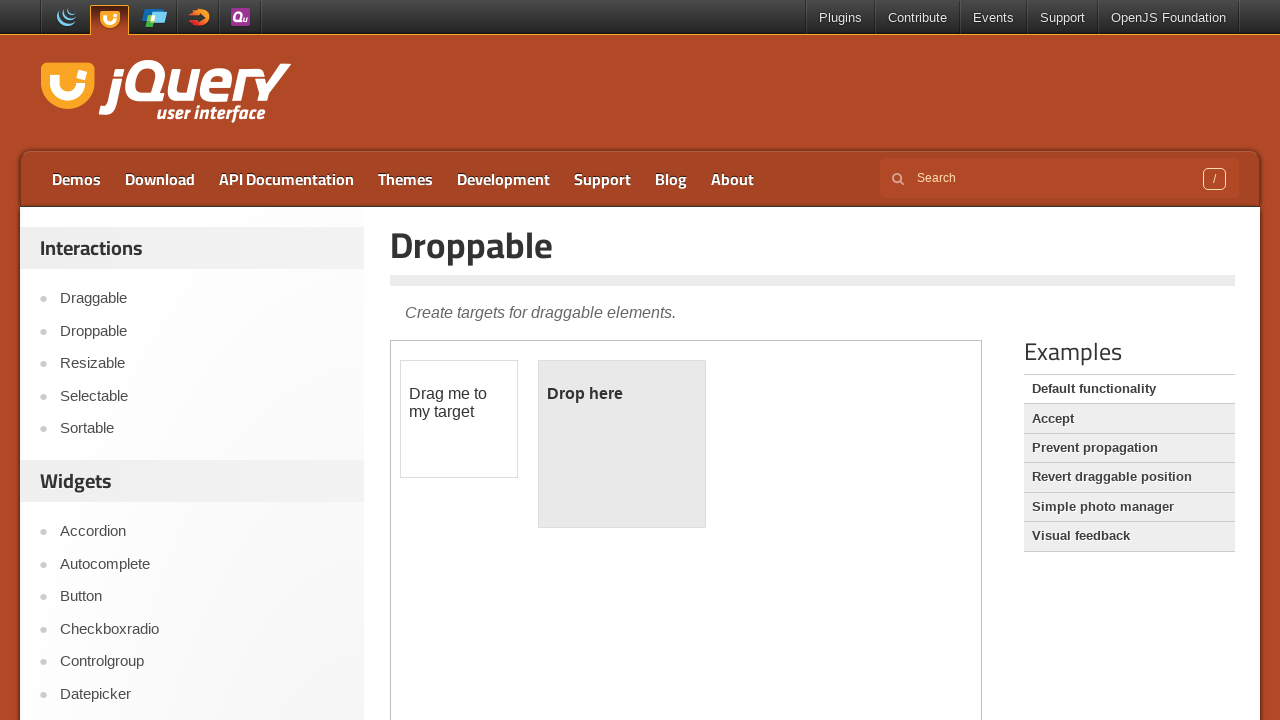

Dragged element and dropped it into the target area at (622, 444)
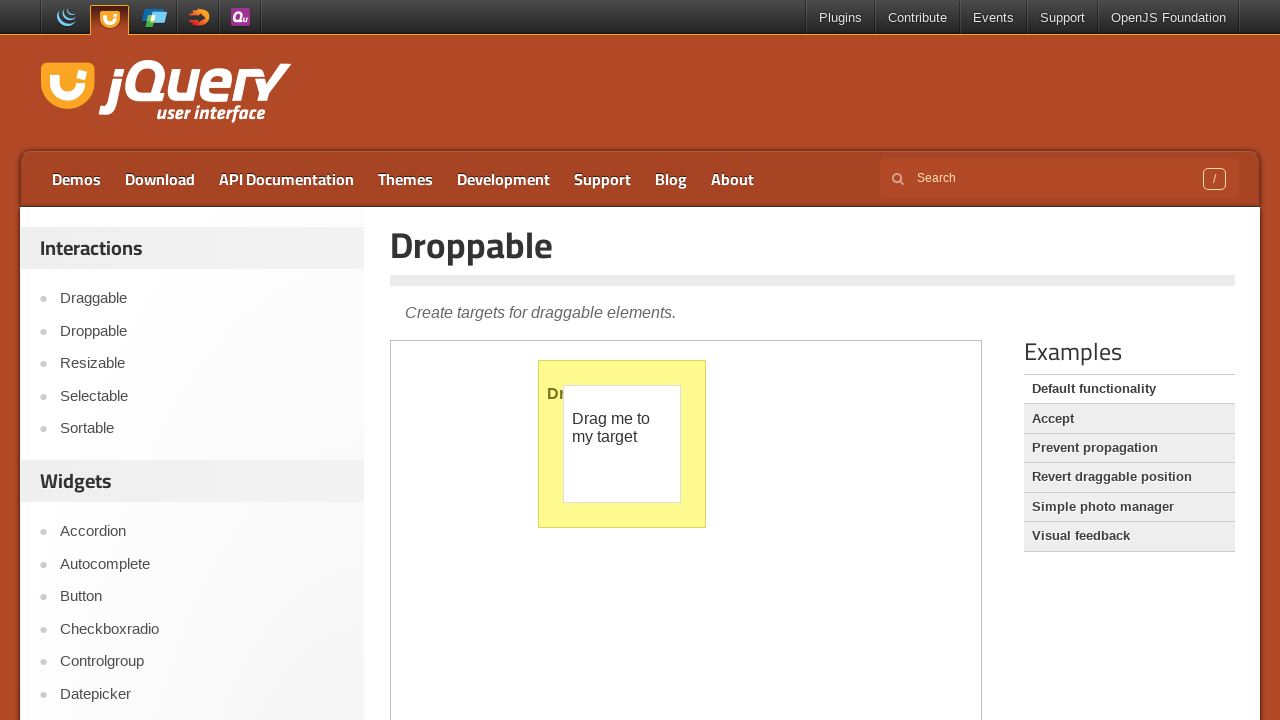

Scrolled to ensure the drag element is in view
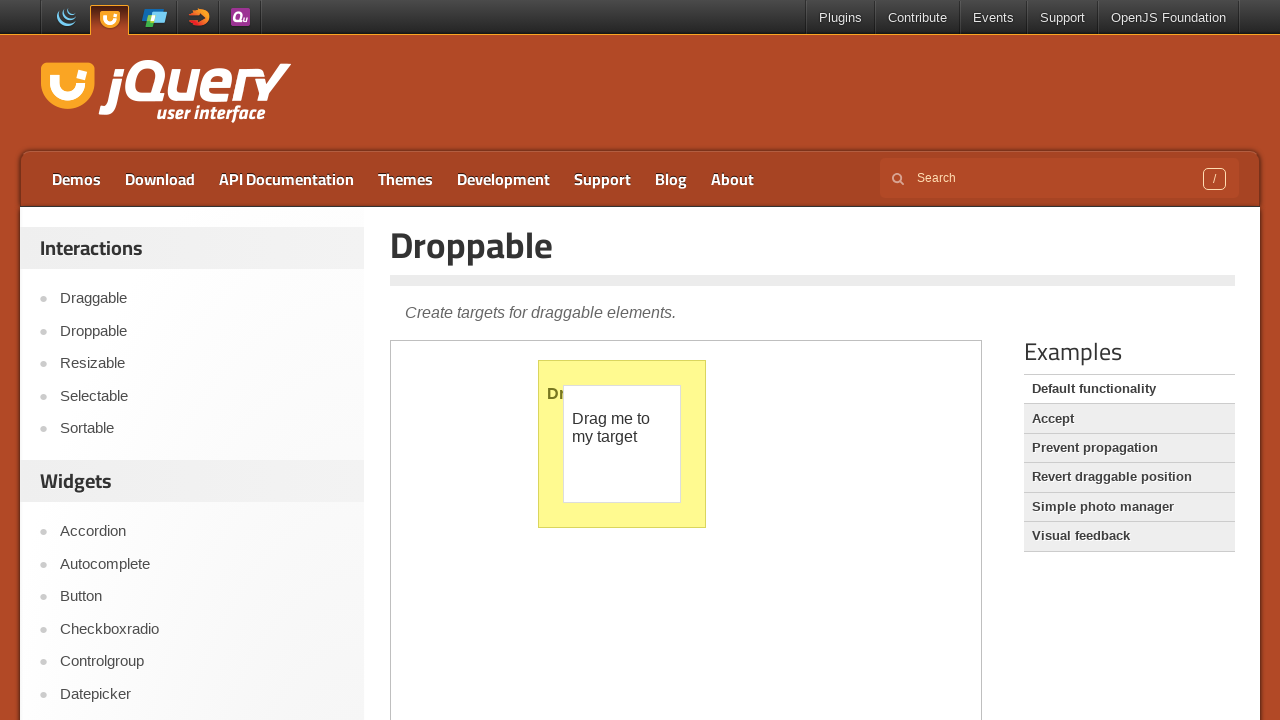

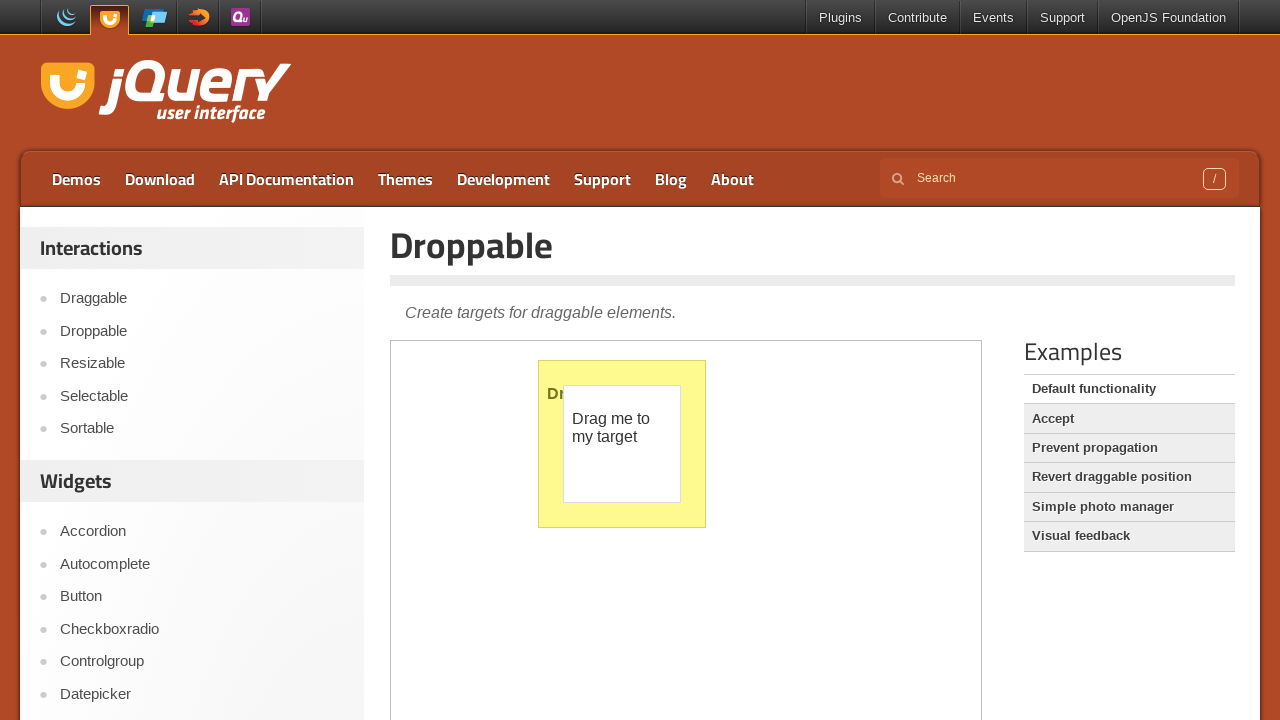